Tests that AJAX data loading fails with short timeout by clicking button and expecting element not to be found quickly

Starting URL: http://uitestingplayground.com/ajax

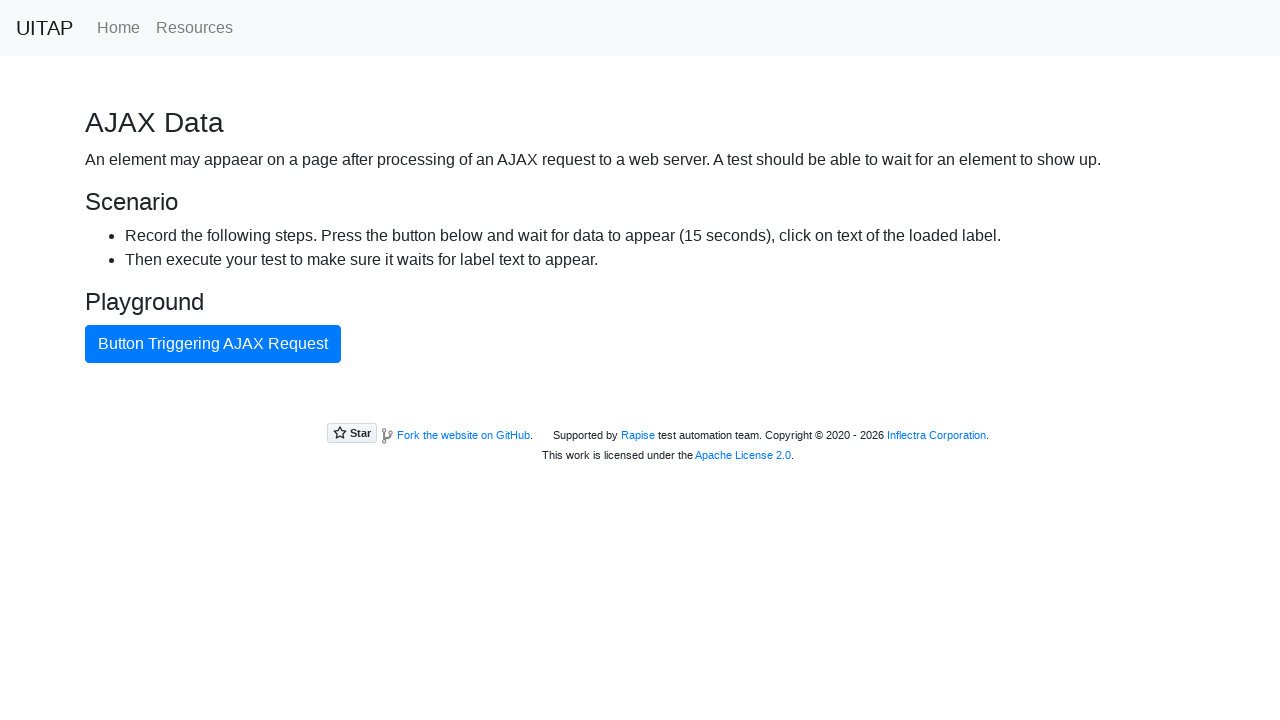

Navigated to AJAX test page
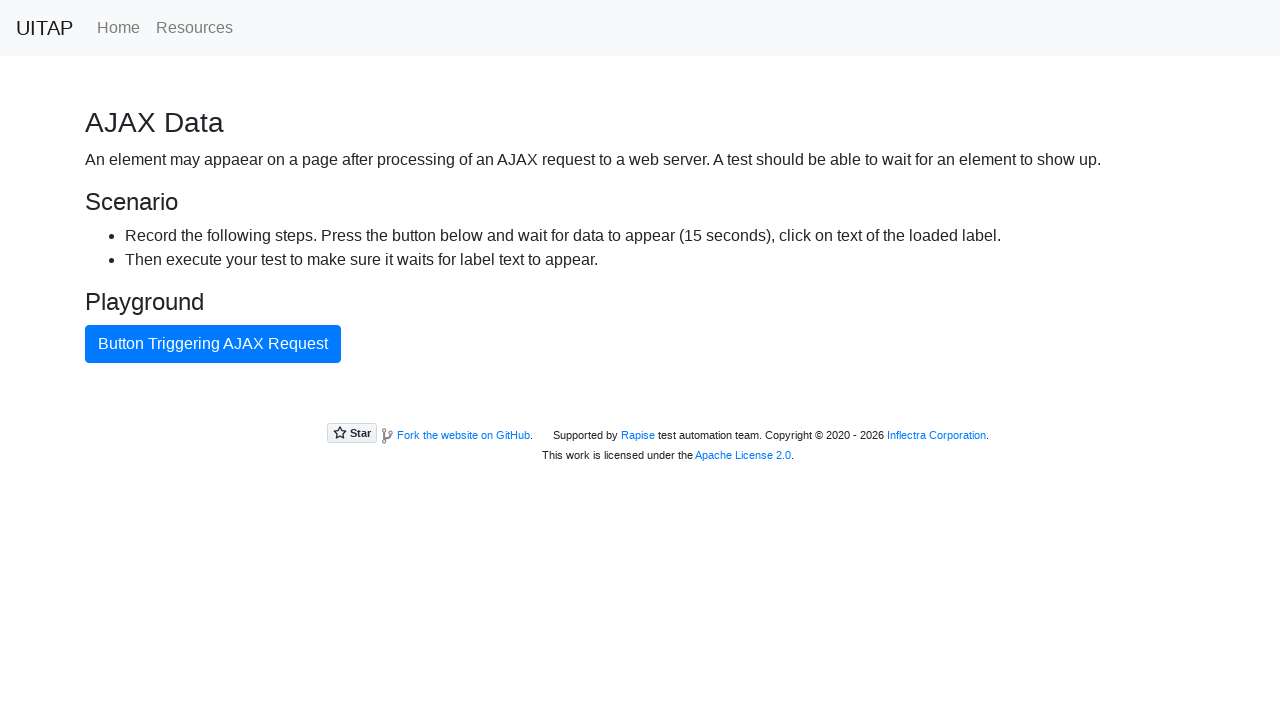

Clicked AJAX button to trigger data loading at (213, 344) on button#ajaxButton
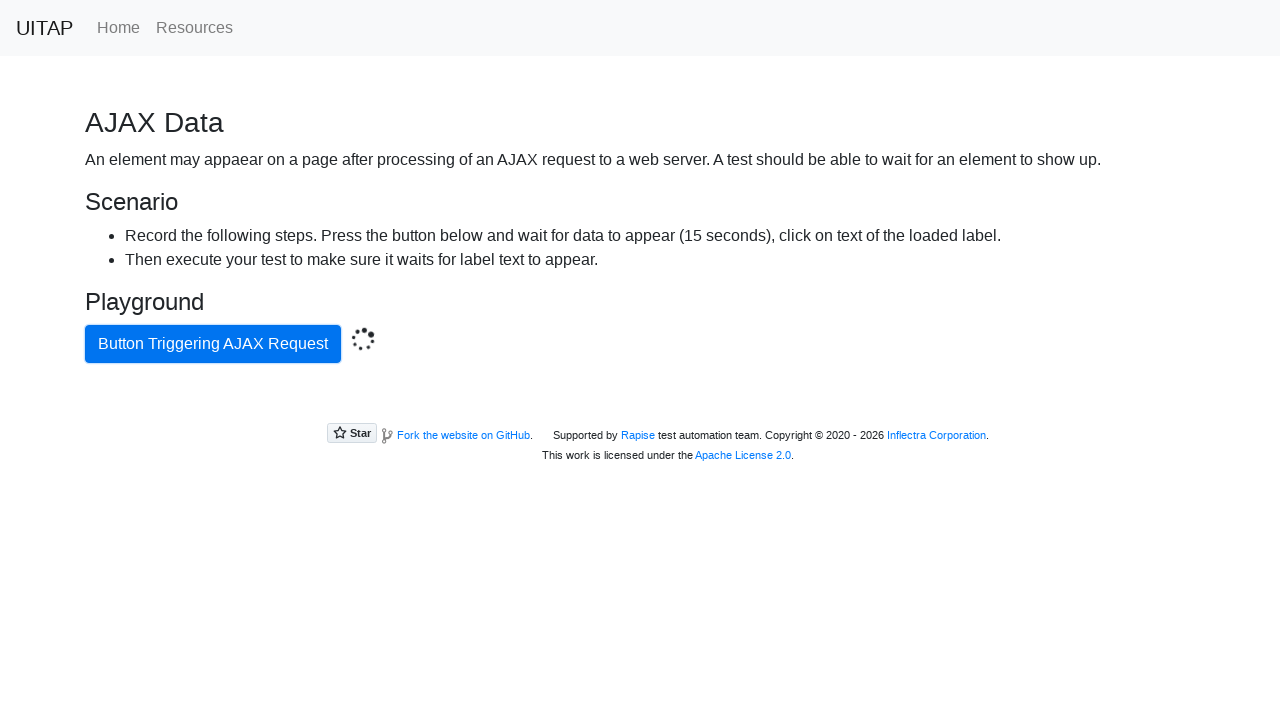

Wait for selector timed out as expected - element not found within 5 second timeout
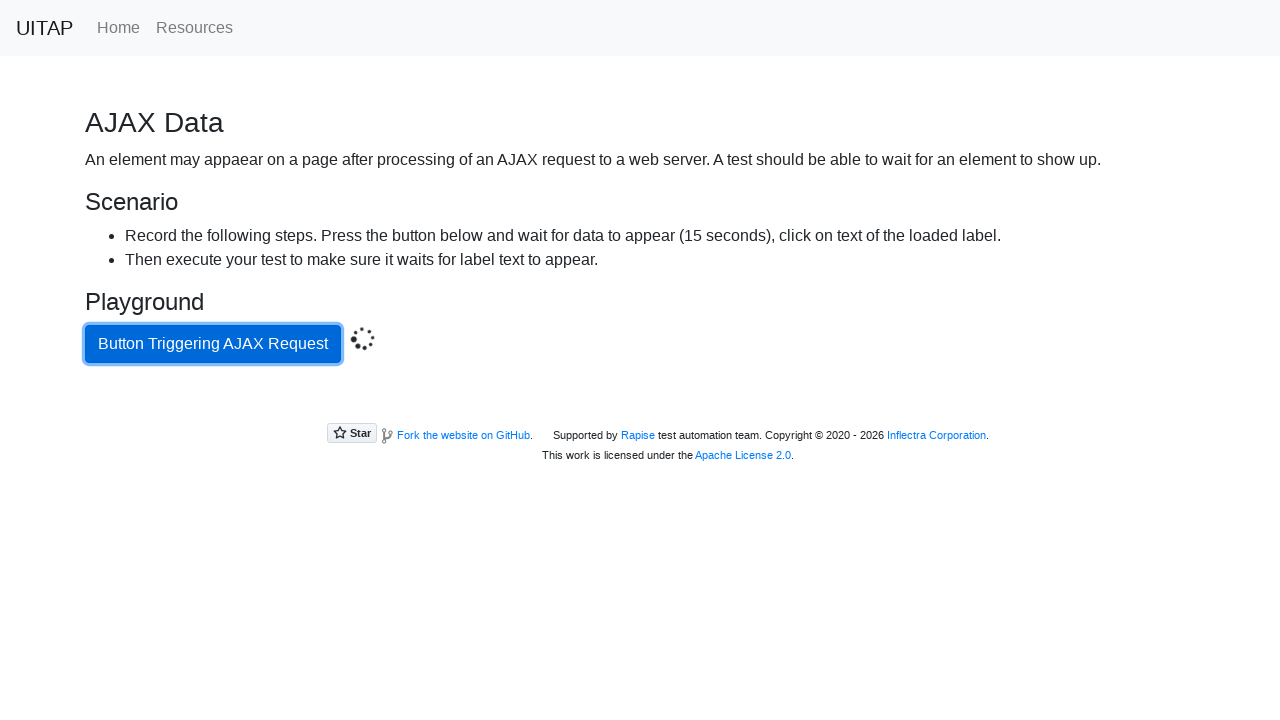

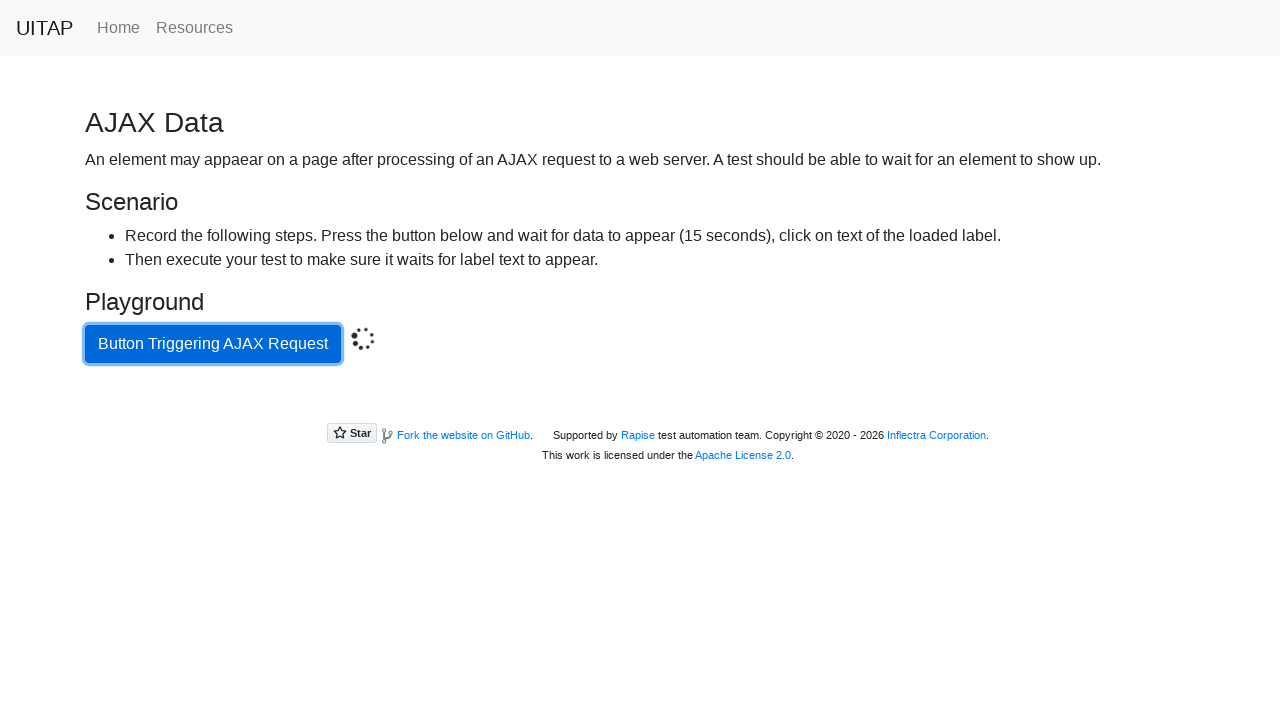